Tests W3Schools JavaScript confirmation dialog demo by switching to an iframe, triggering a confirmation alert, accepting it, and verifying the result text

Starting URL: https://www.w3schools.com/js/tryit.asp?filename=tryjs_confirm

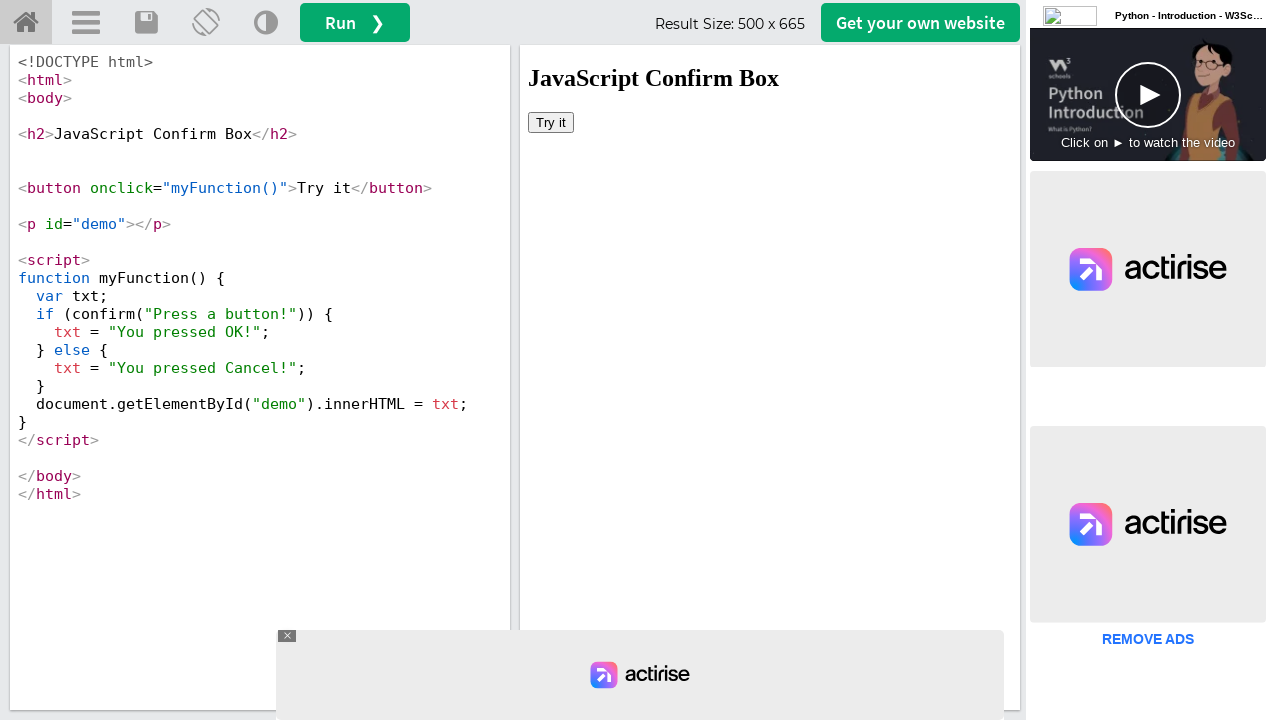

Located the iframe containing the demo
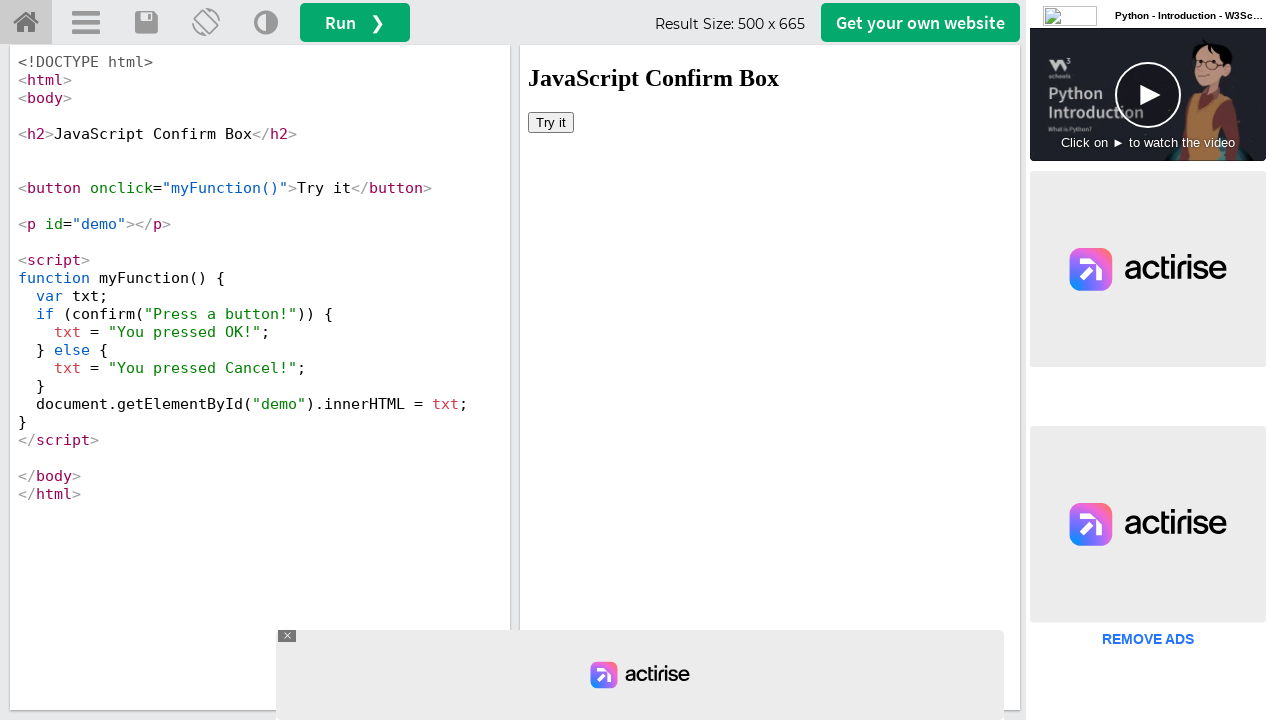

Clicked the 'Try it' button to trigger confirmation dialog at (551, 122) on #iframeResult >> internal:control=enter-frame >> button:has-text('Try it')
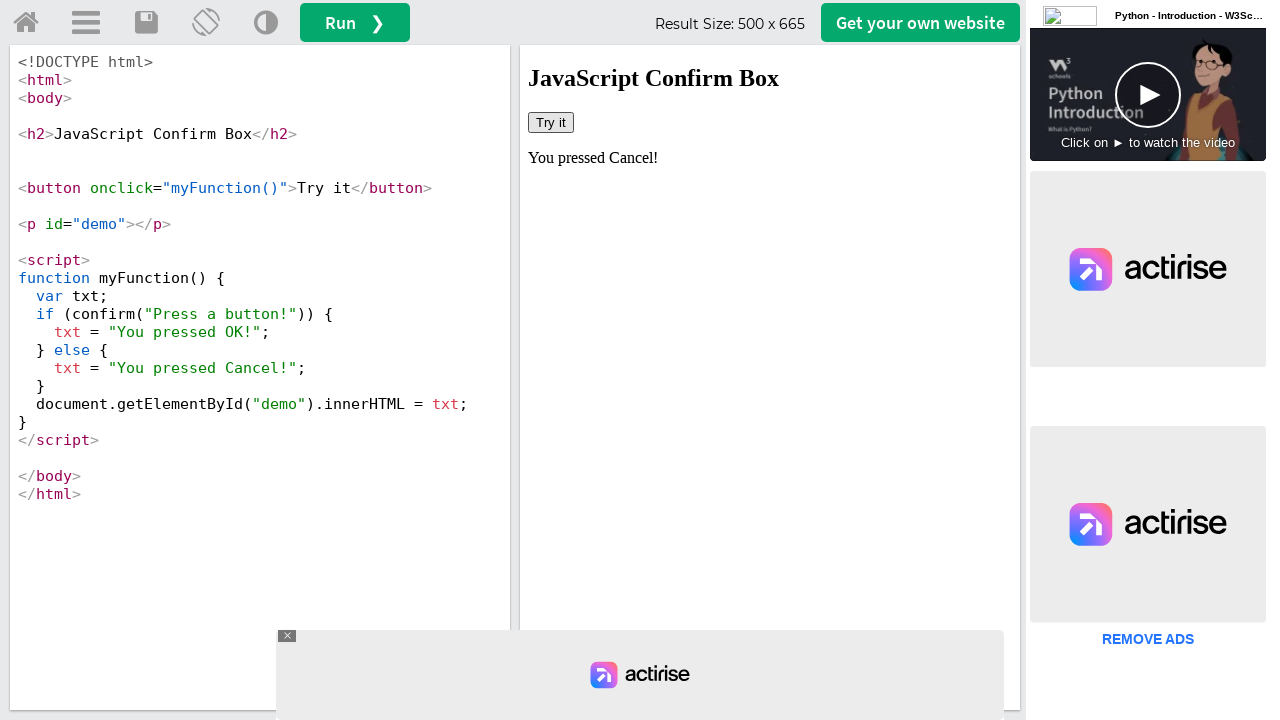

Set up dialog handler to accept confirmation
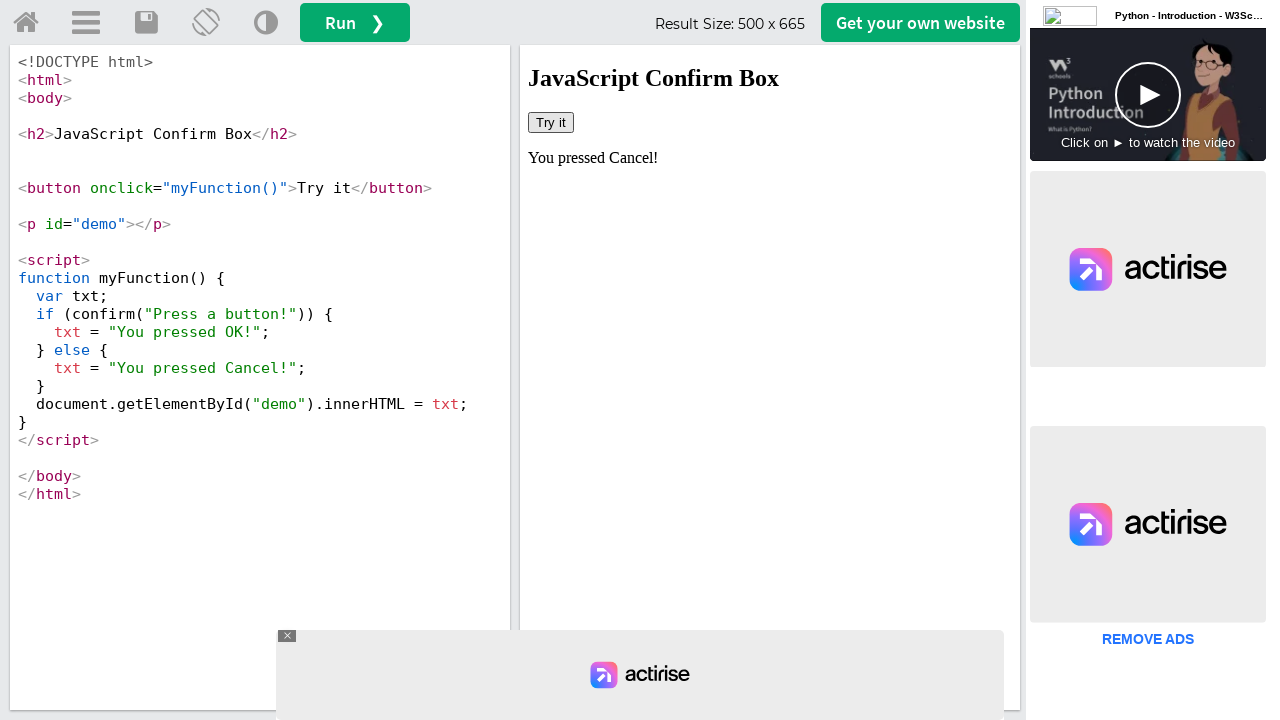

Verified result text is displayed in demo element
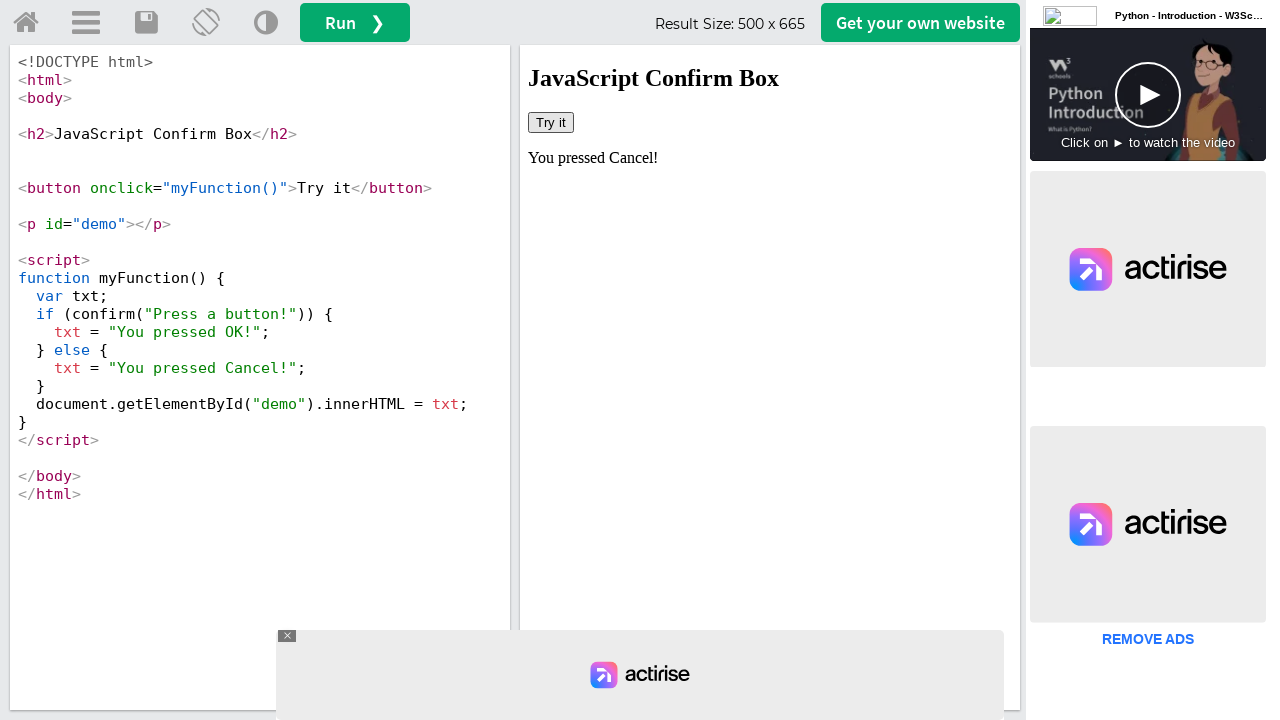

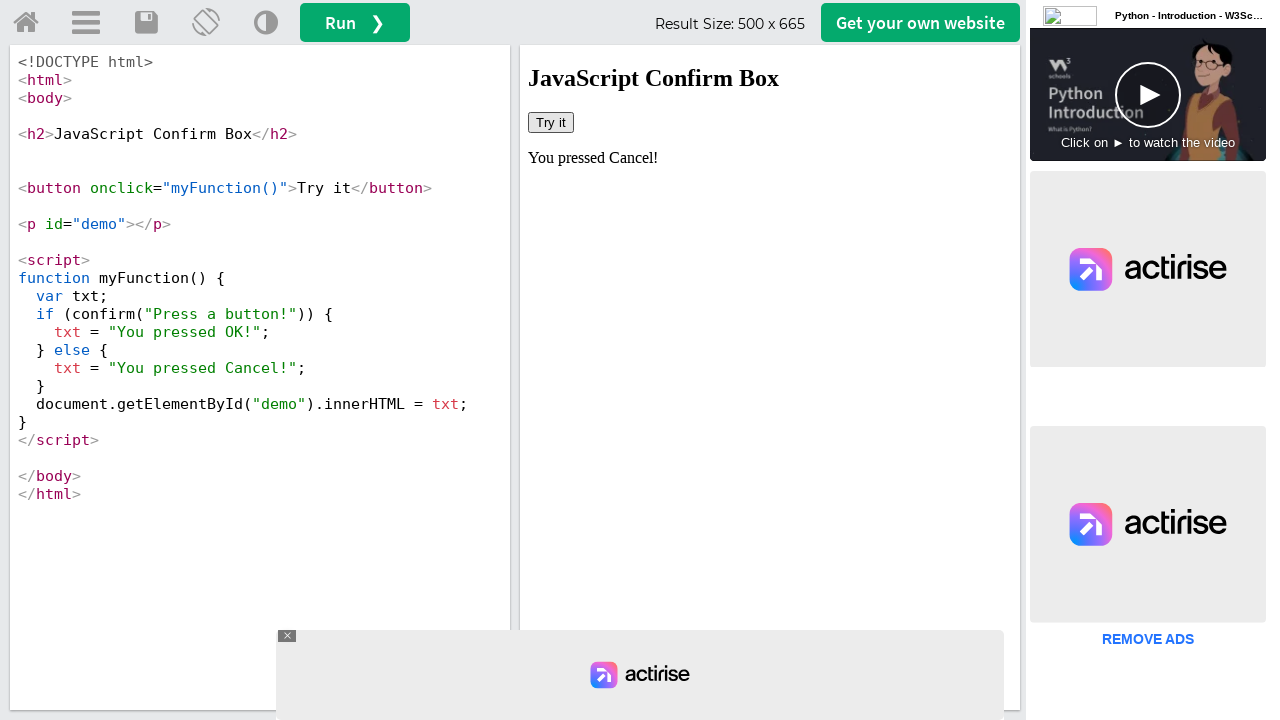